Fills out the OrangeHRM free trial form by entering a name and email address

Starting URL: https://www.orangehrm.com/30-day-free-trial/

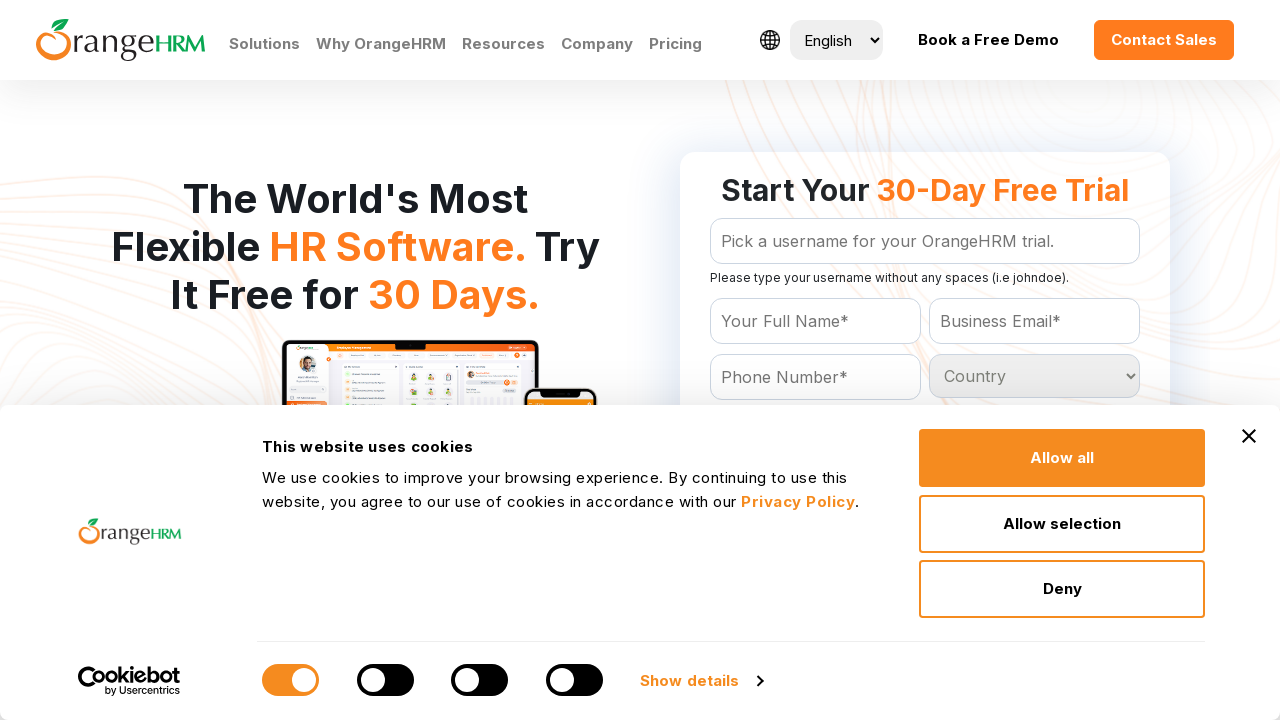

Filled in full name field with 'Automation' on #Form_getForm_Name
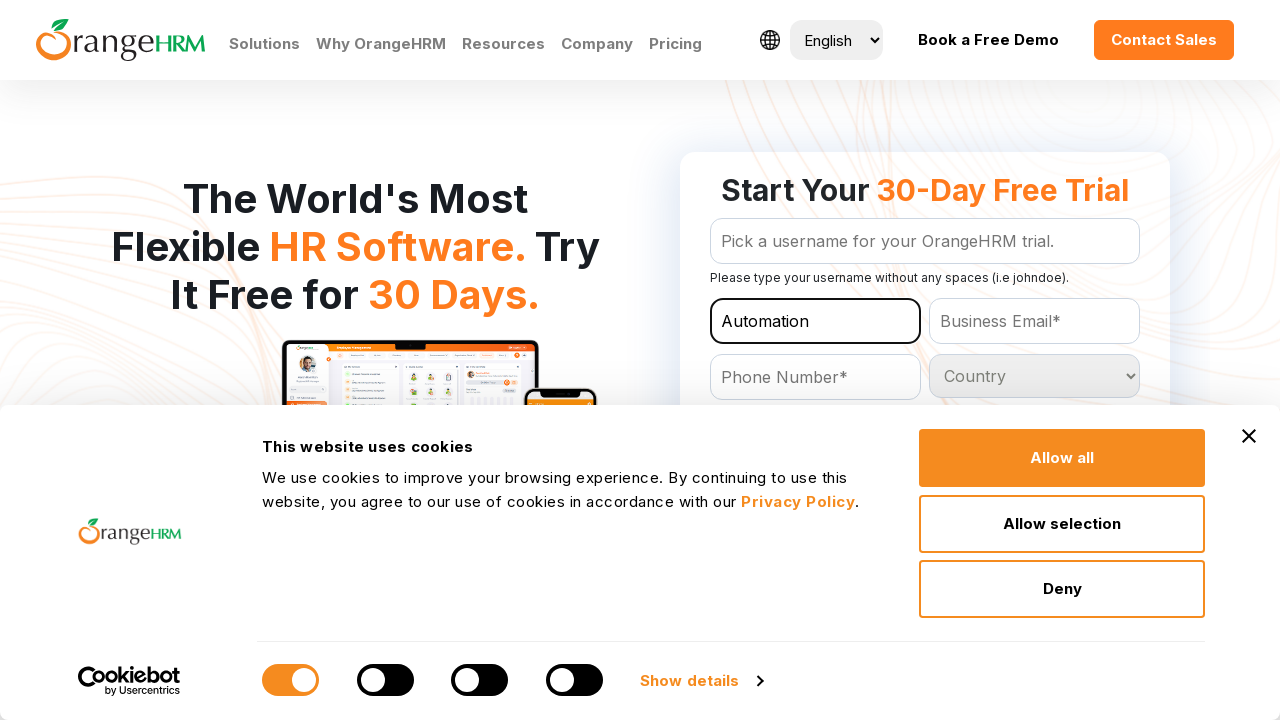

Filled in email field with 'test123@nal.com' on #Form_getForm_Email
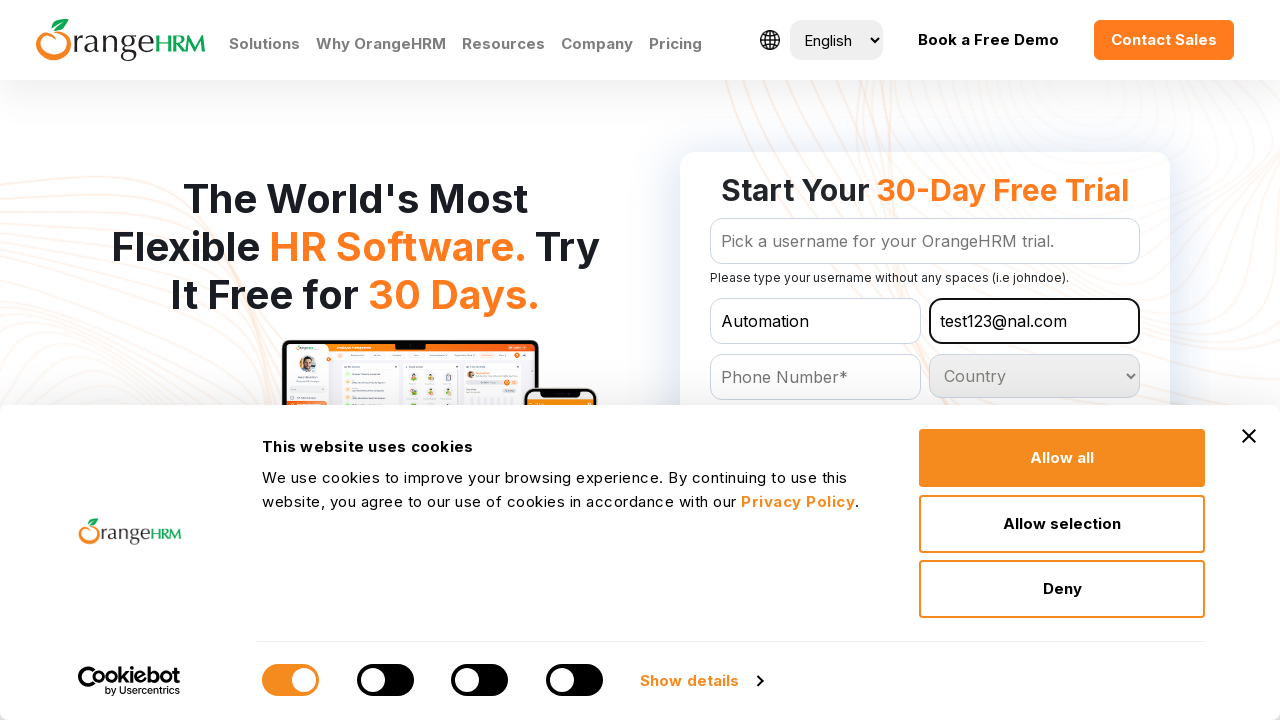

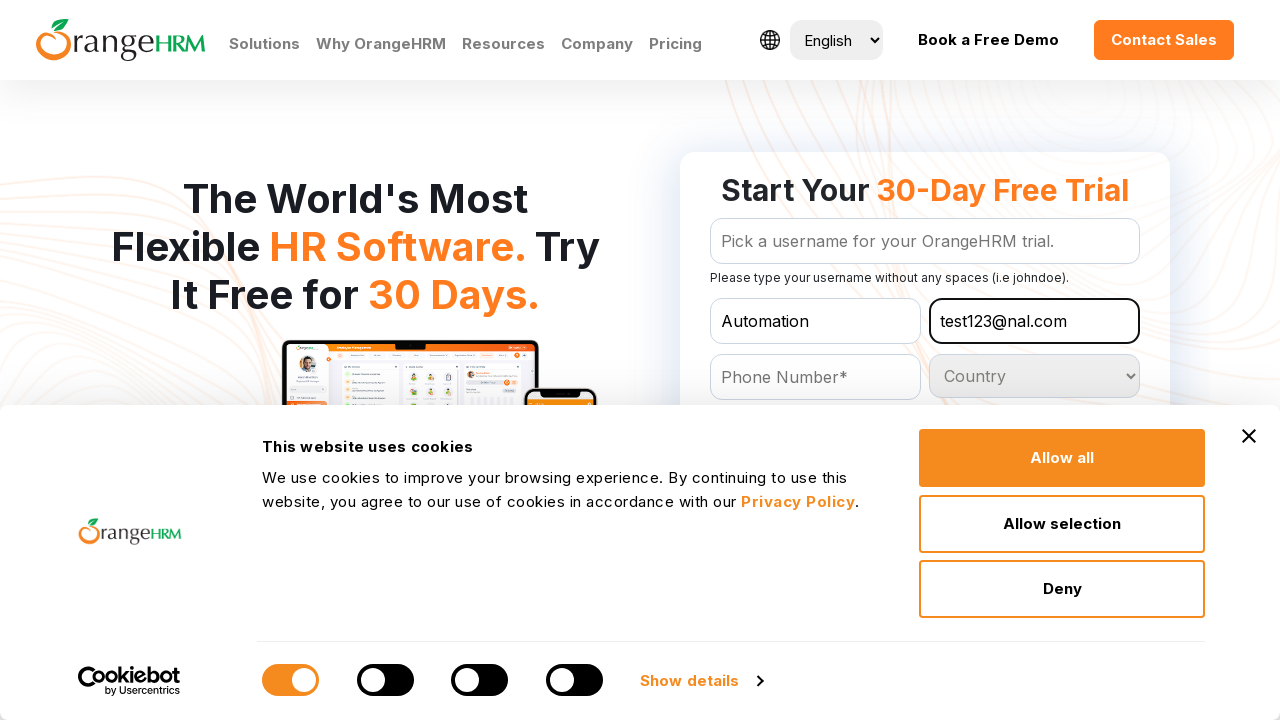